Tests textarea input by entering multi-line text with various line breaks

Starting URL: https://wcaquino.me/selenium/componentes.html

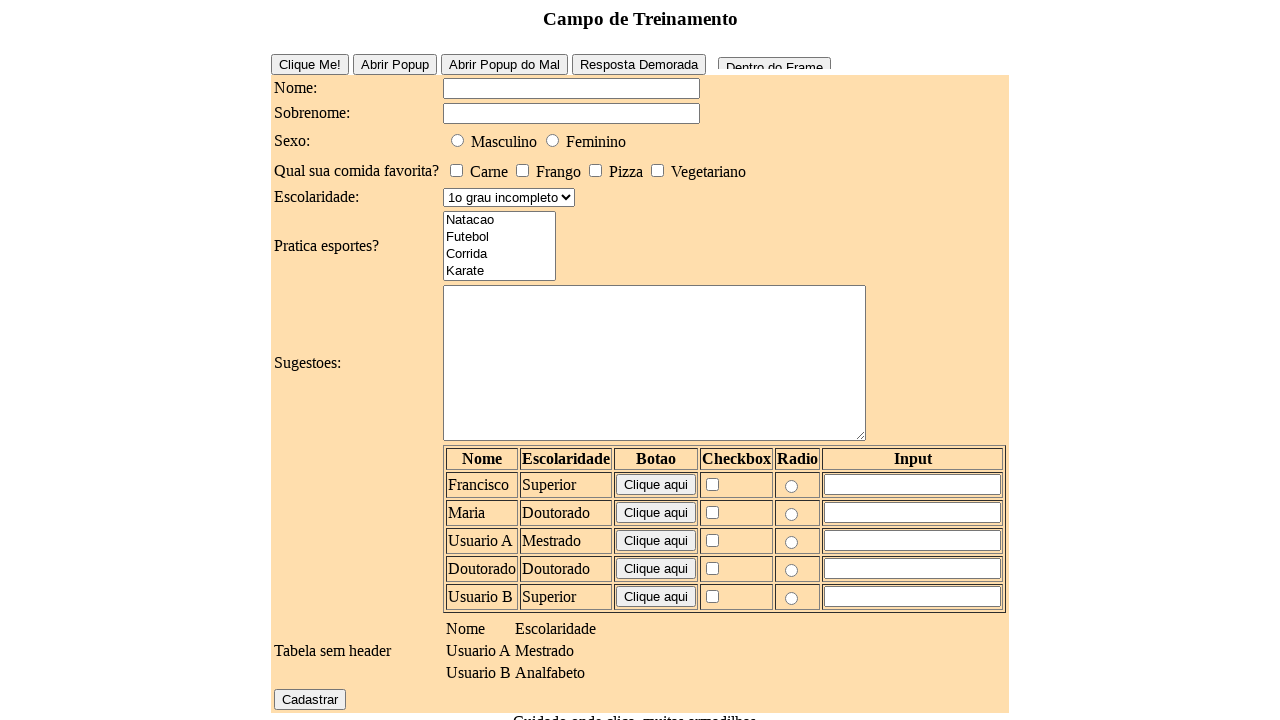

Filled textarea with multi-line text containing multiple line breaks on #elementosForm\:sugestoes
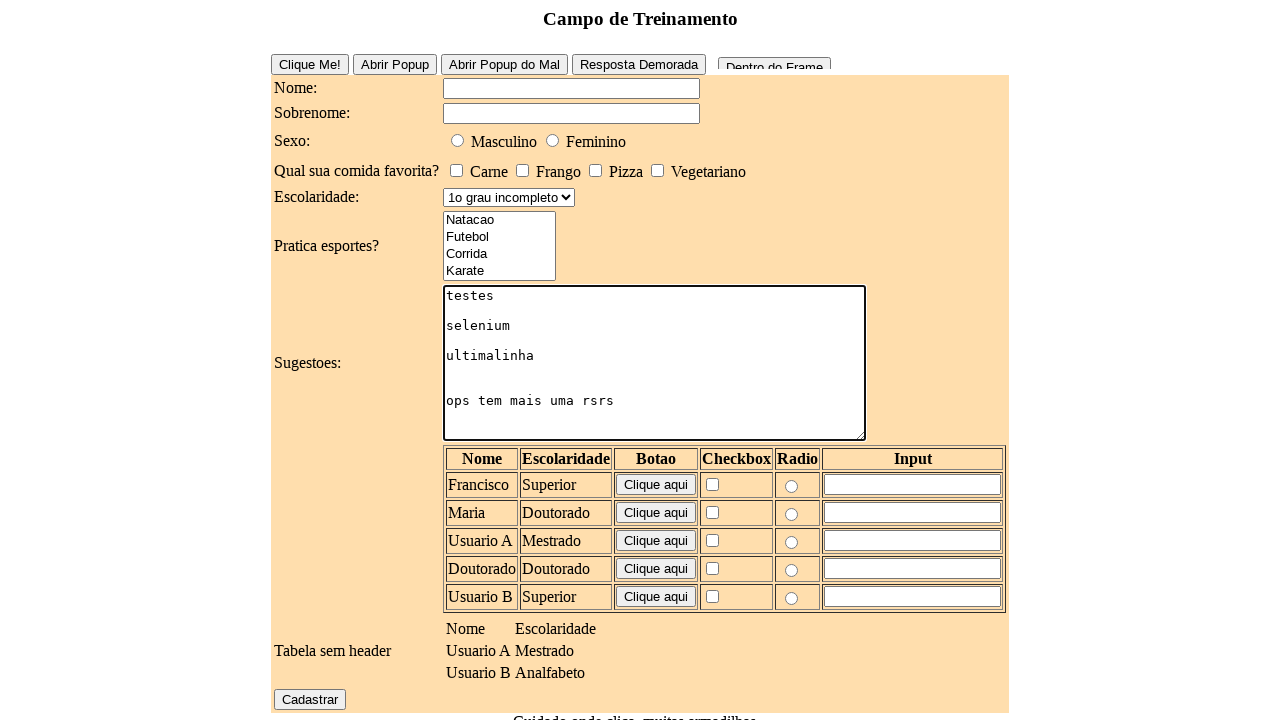

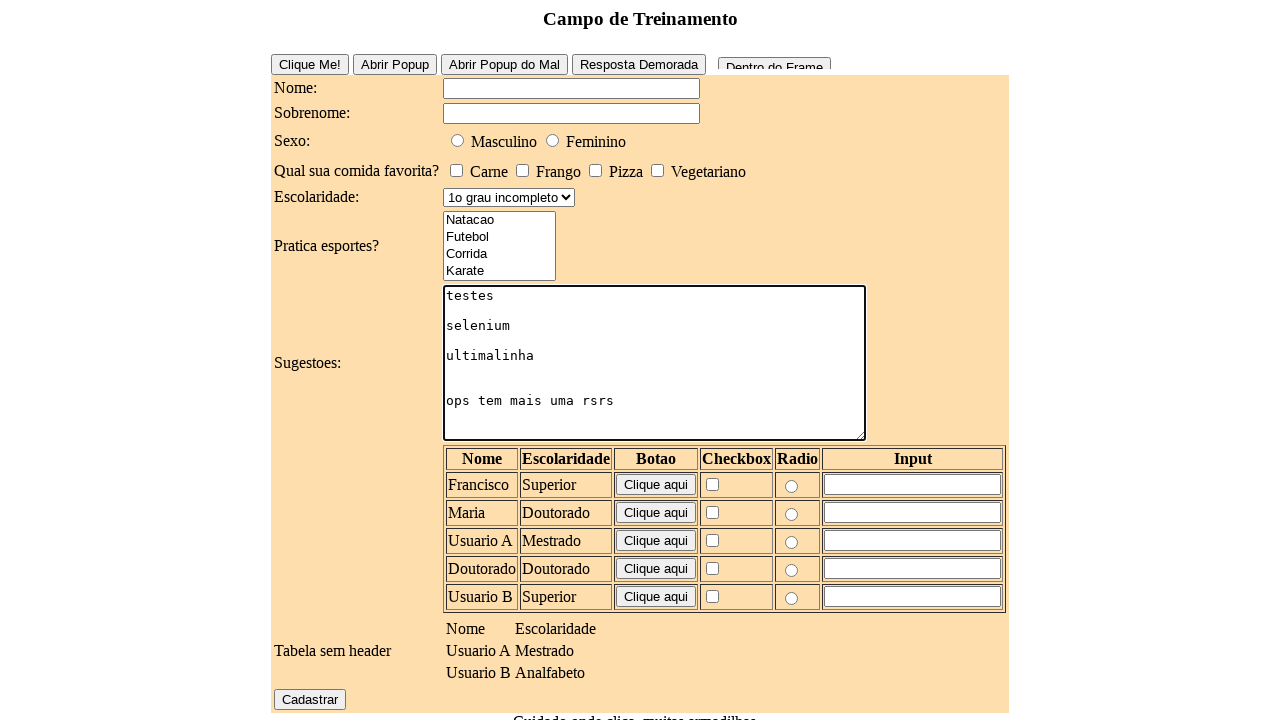